Tests various browser management operations including window manipulation, cookie handling, and navigation on Flipkart website

Starting URL: https://www.flipkart.com/

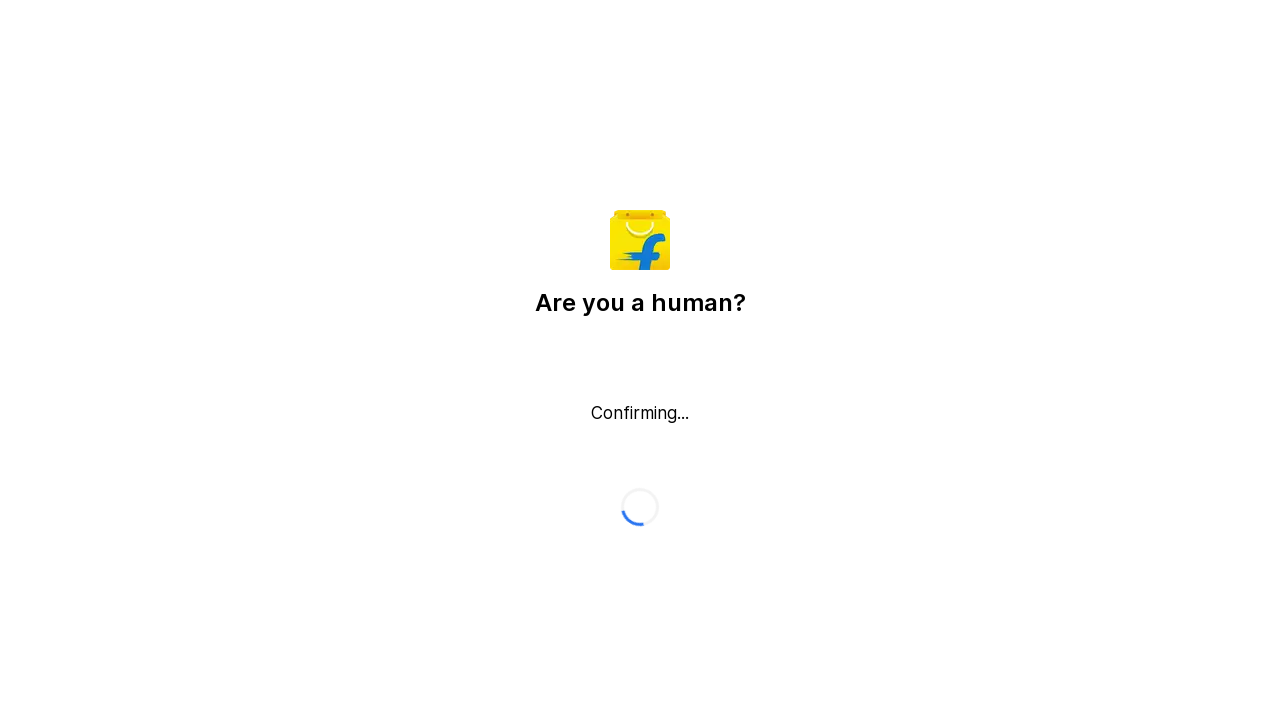

Set viewport size to 1920x1080
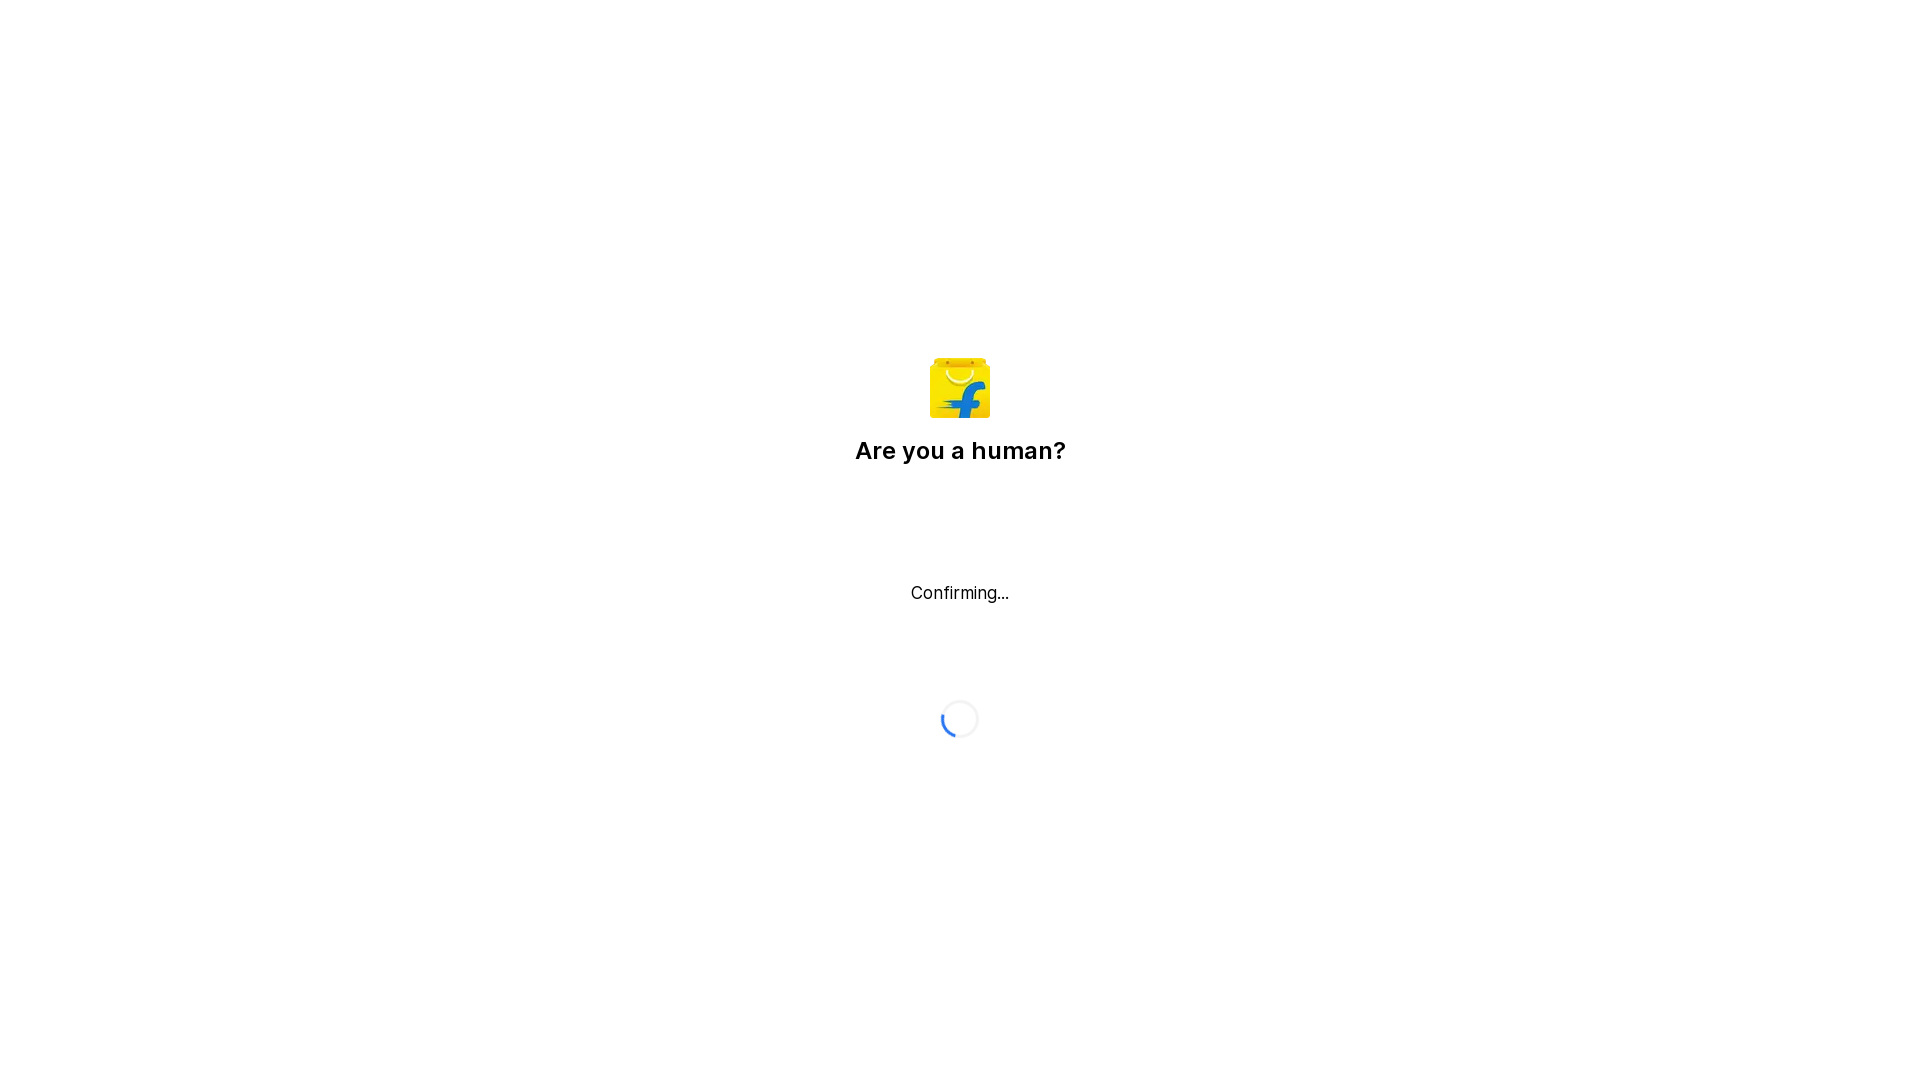

Navigated back in browser history
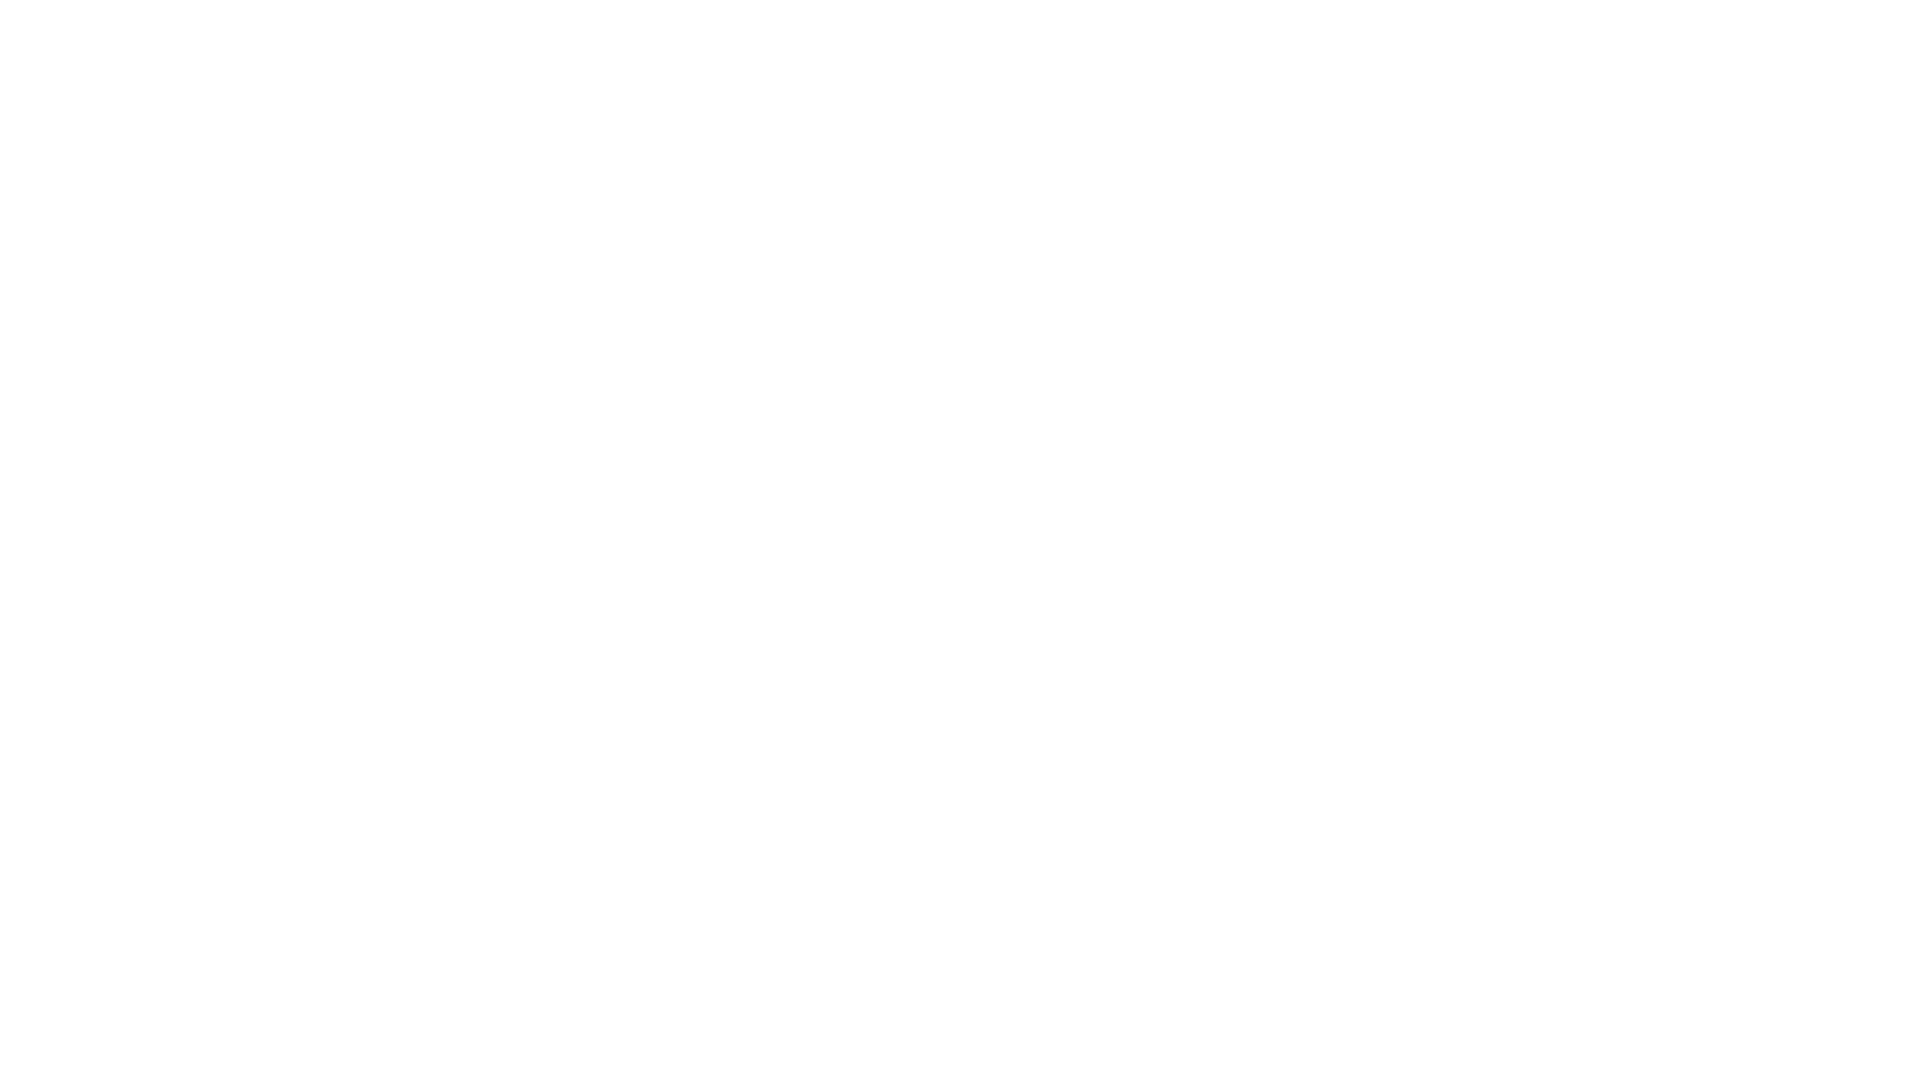

Navigated forward in browser history
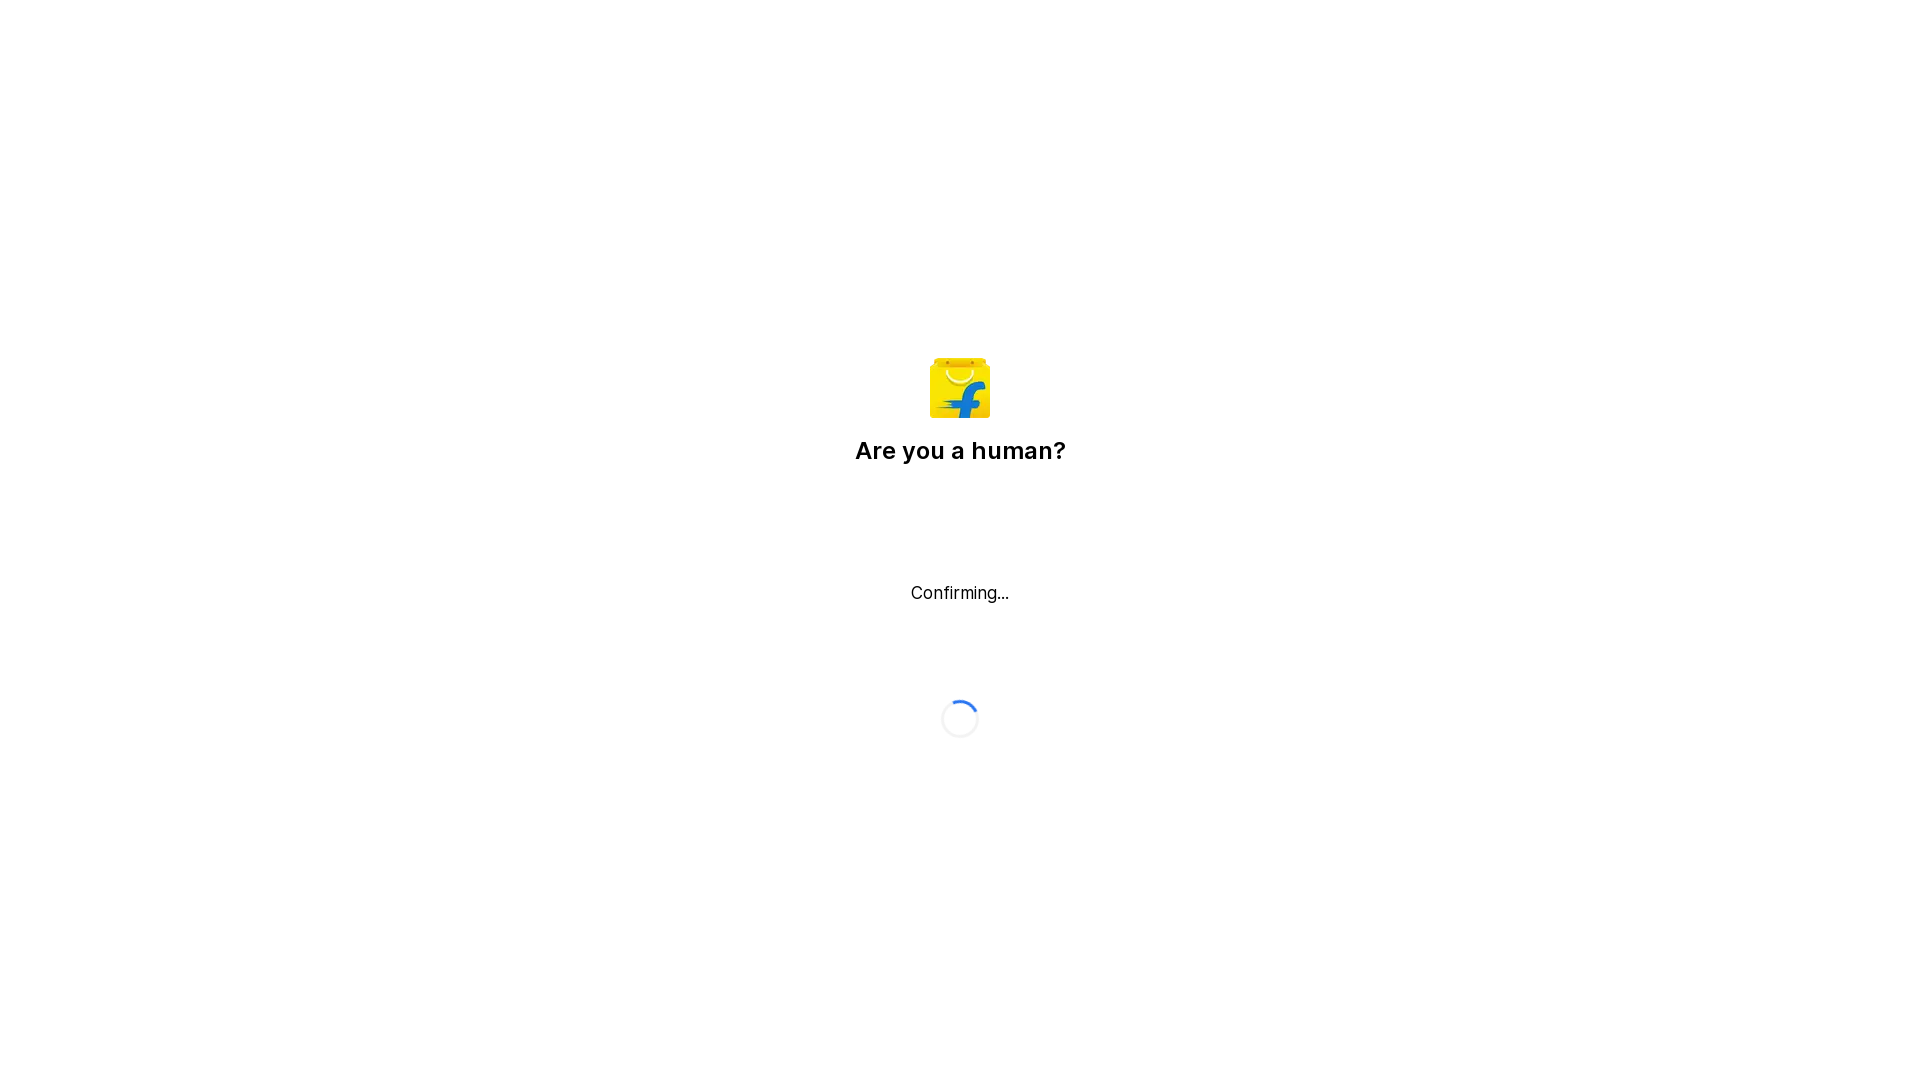

Reloaded the current page
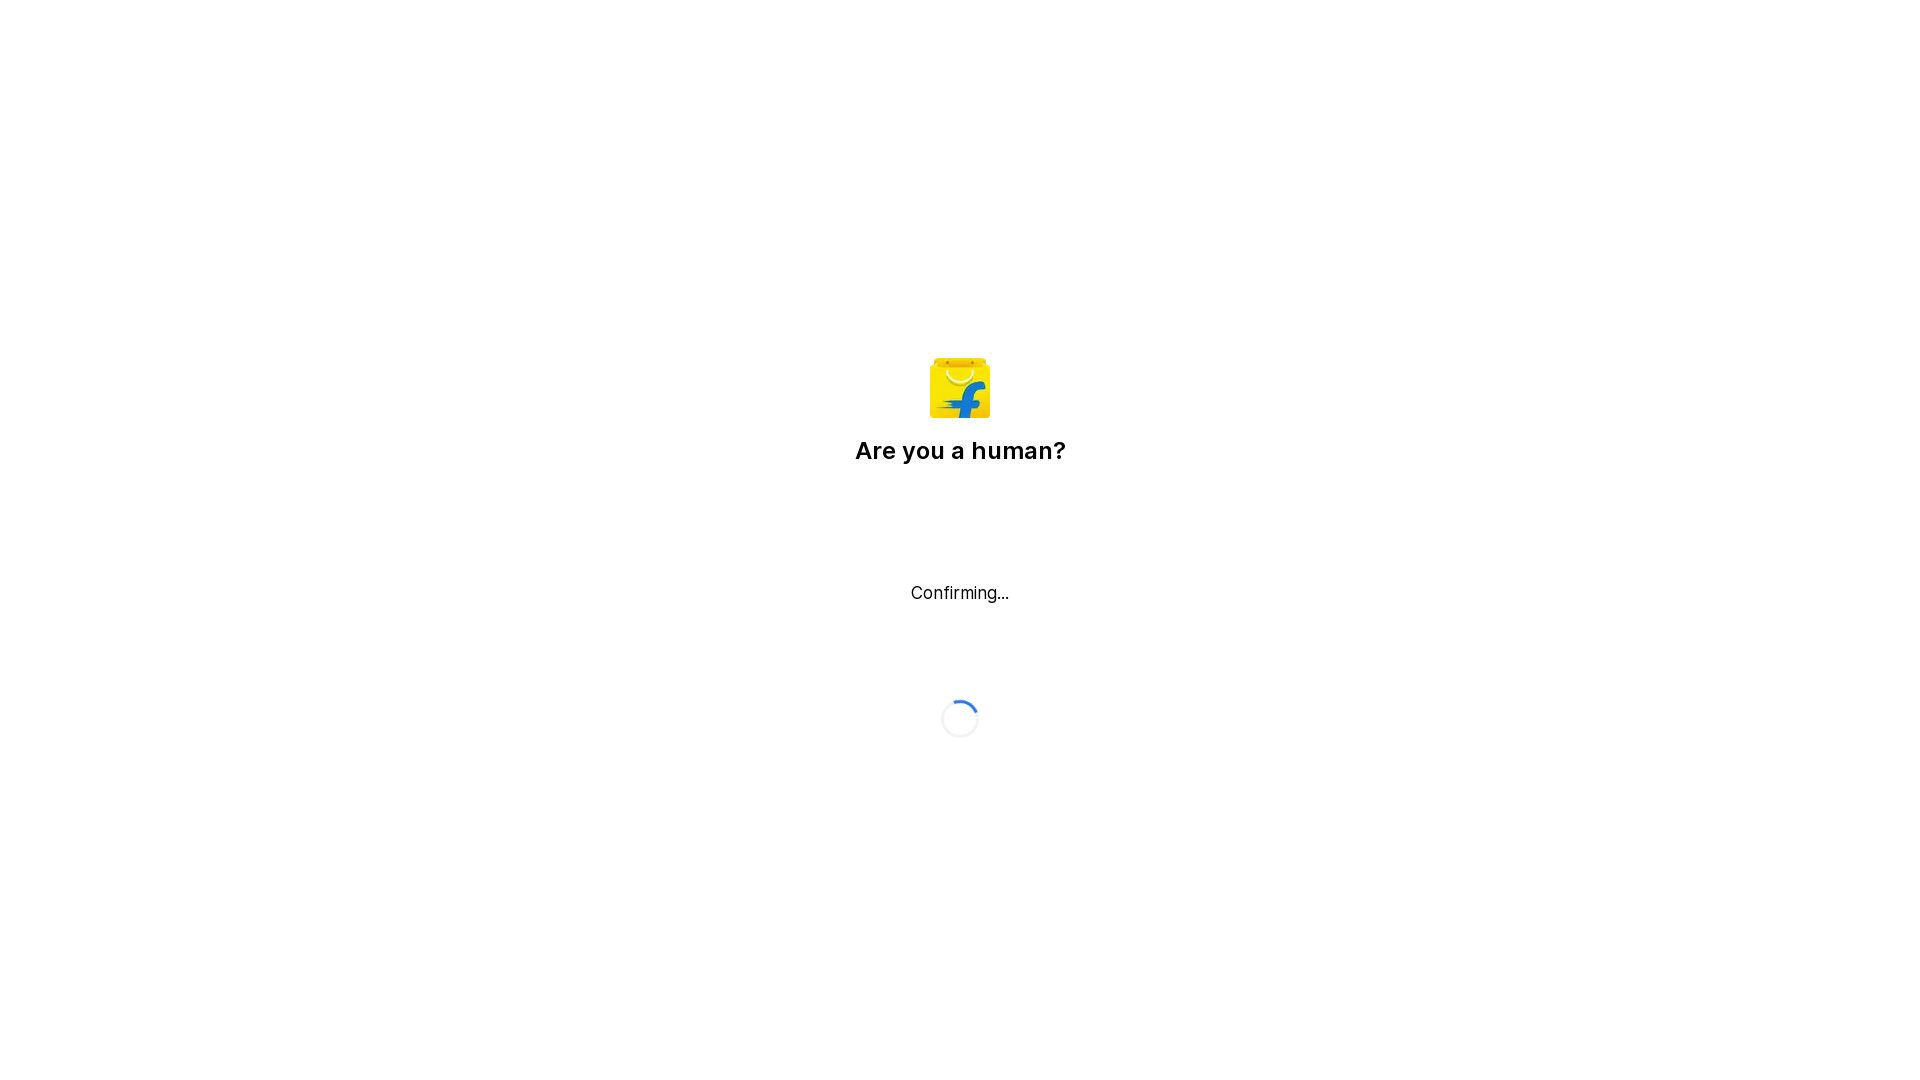

Navigated to https://www.flipkart.com/
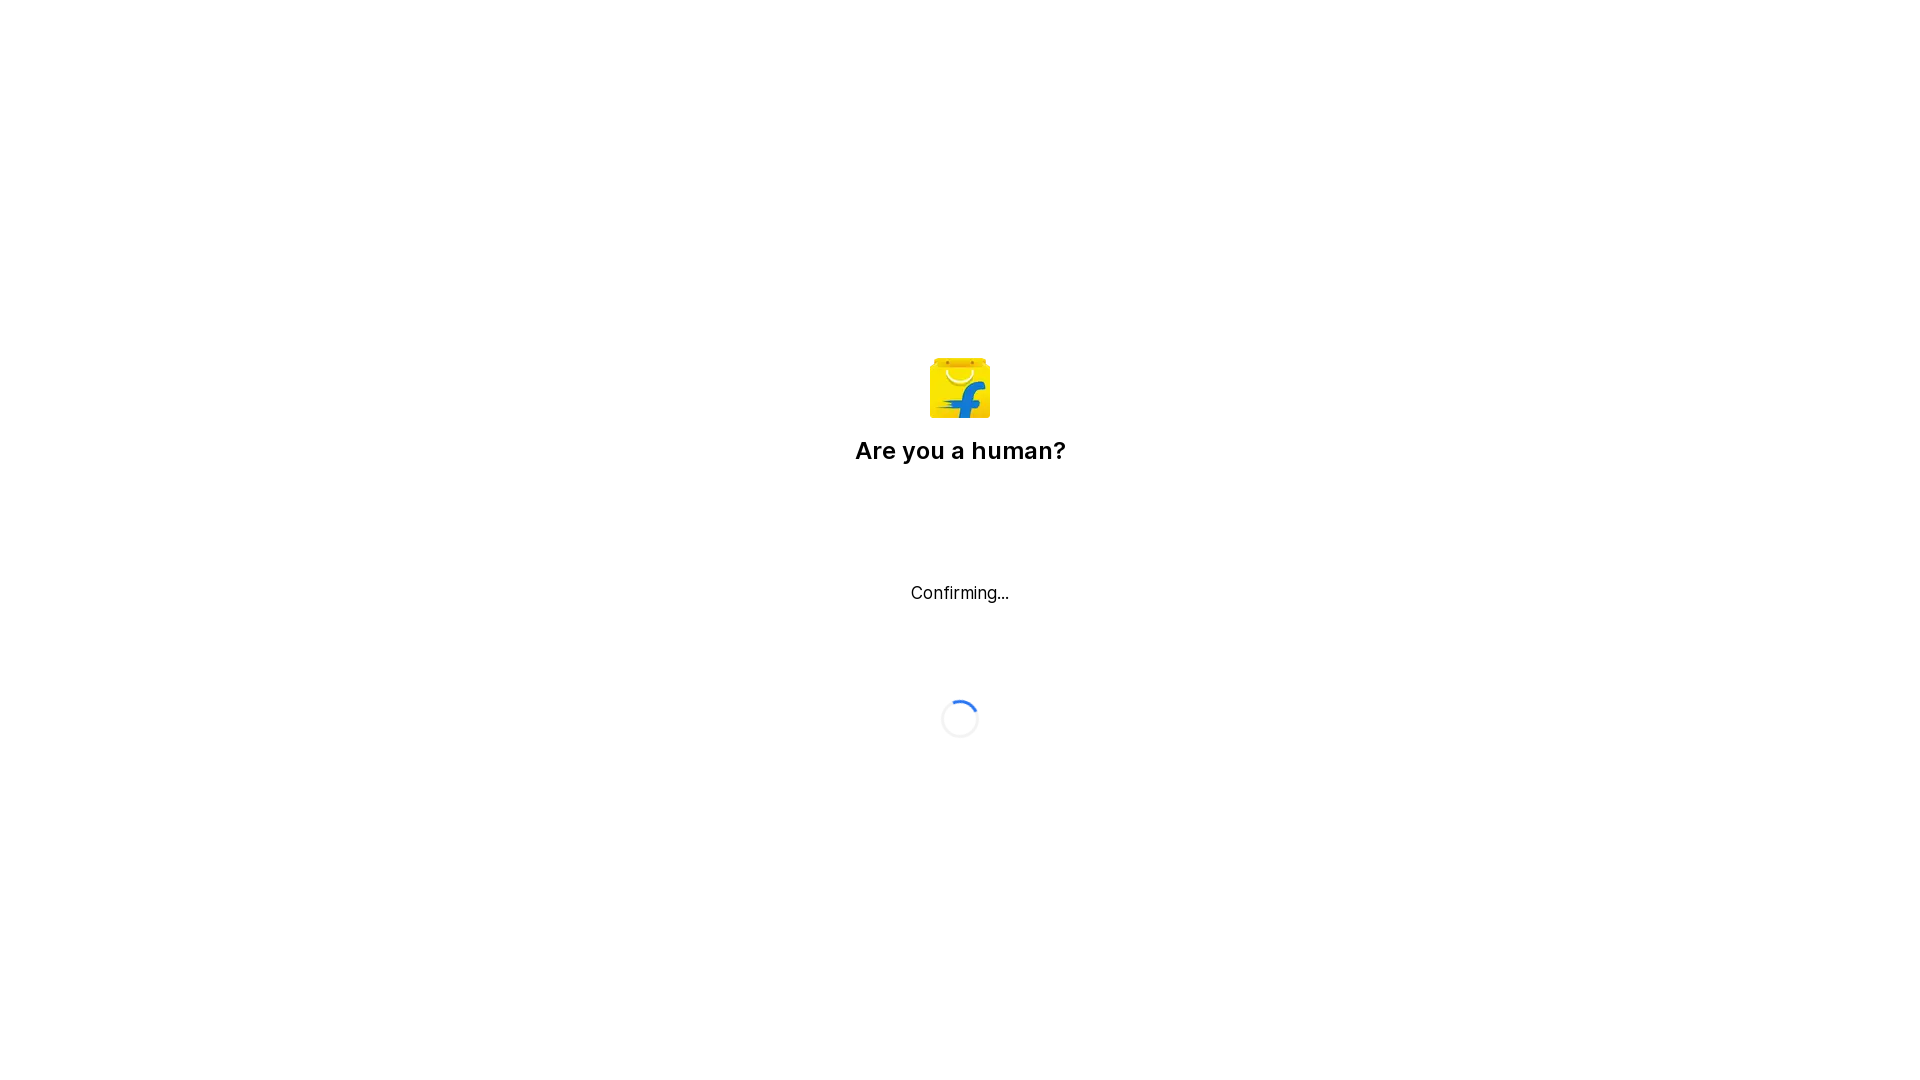

Cleared all cookies from context
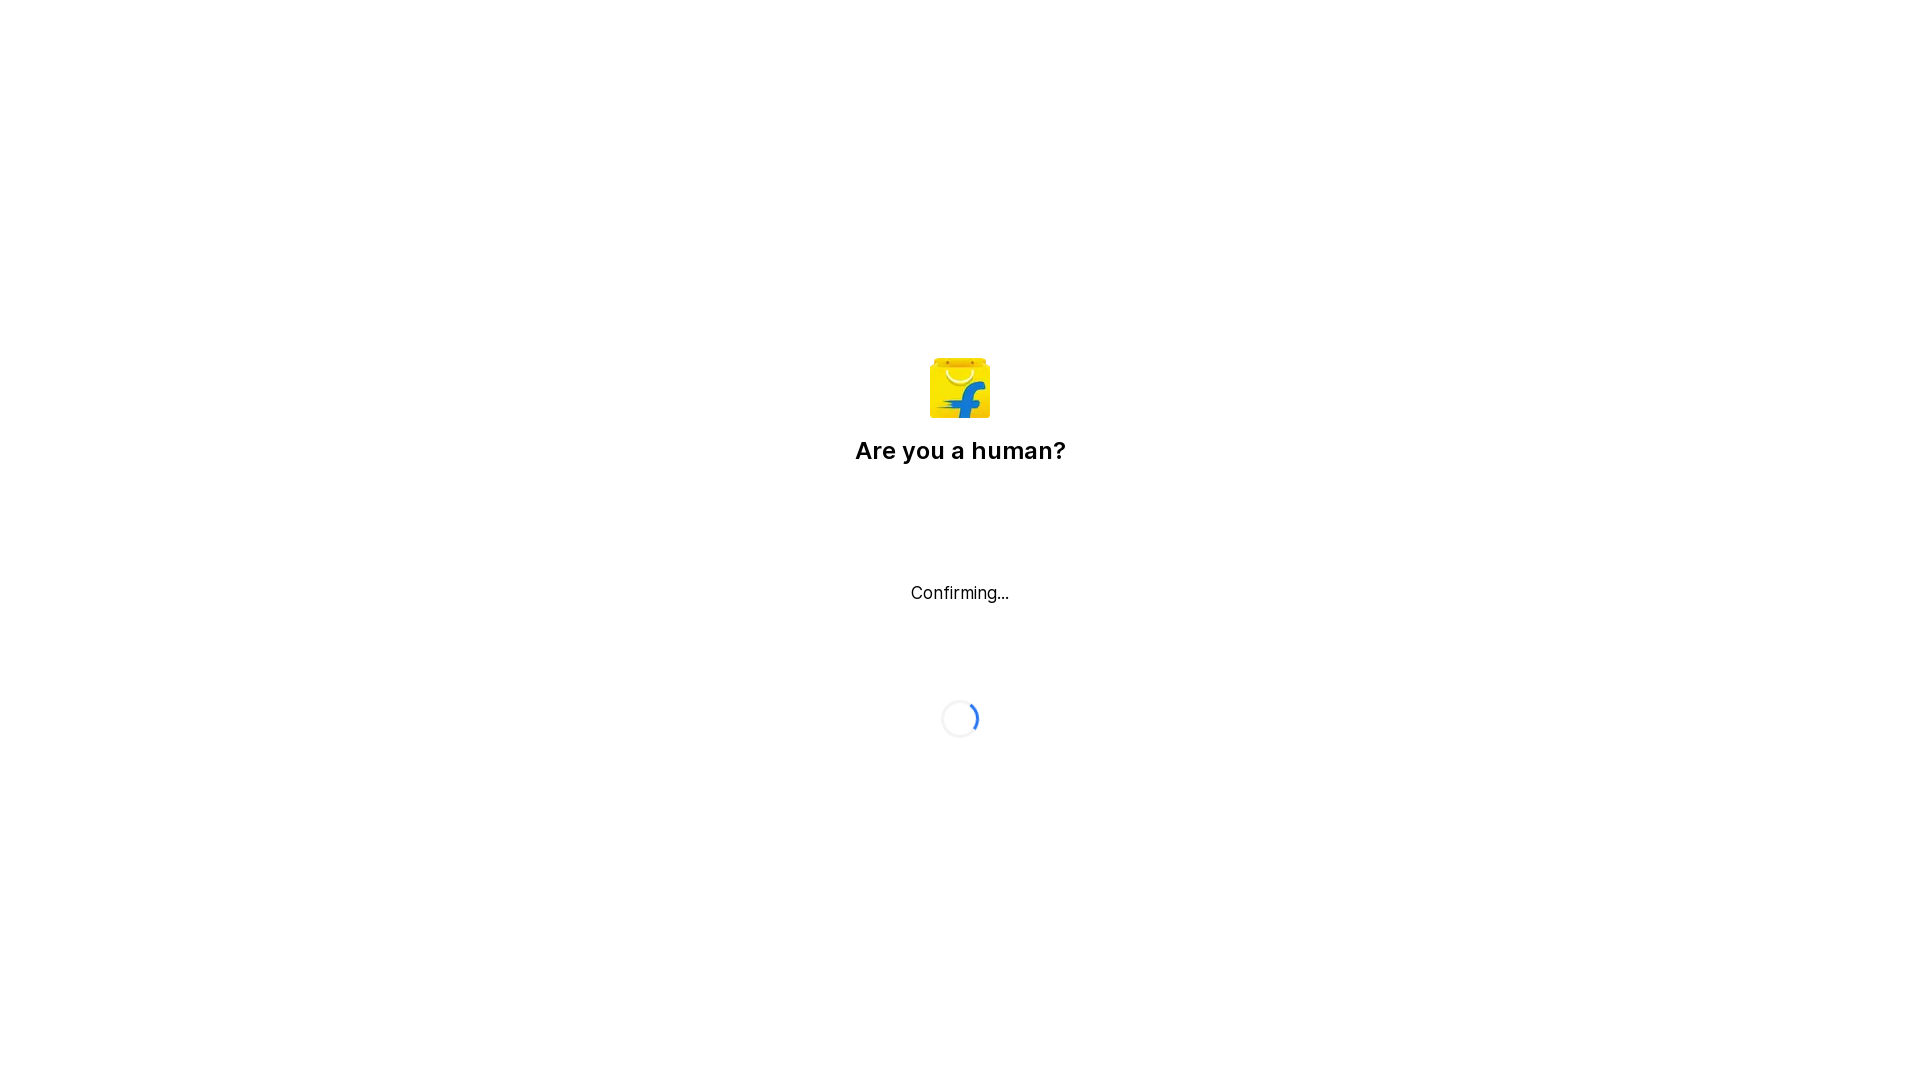

Added custom cookie 'Cookie_1' to context
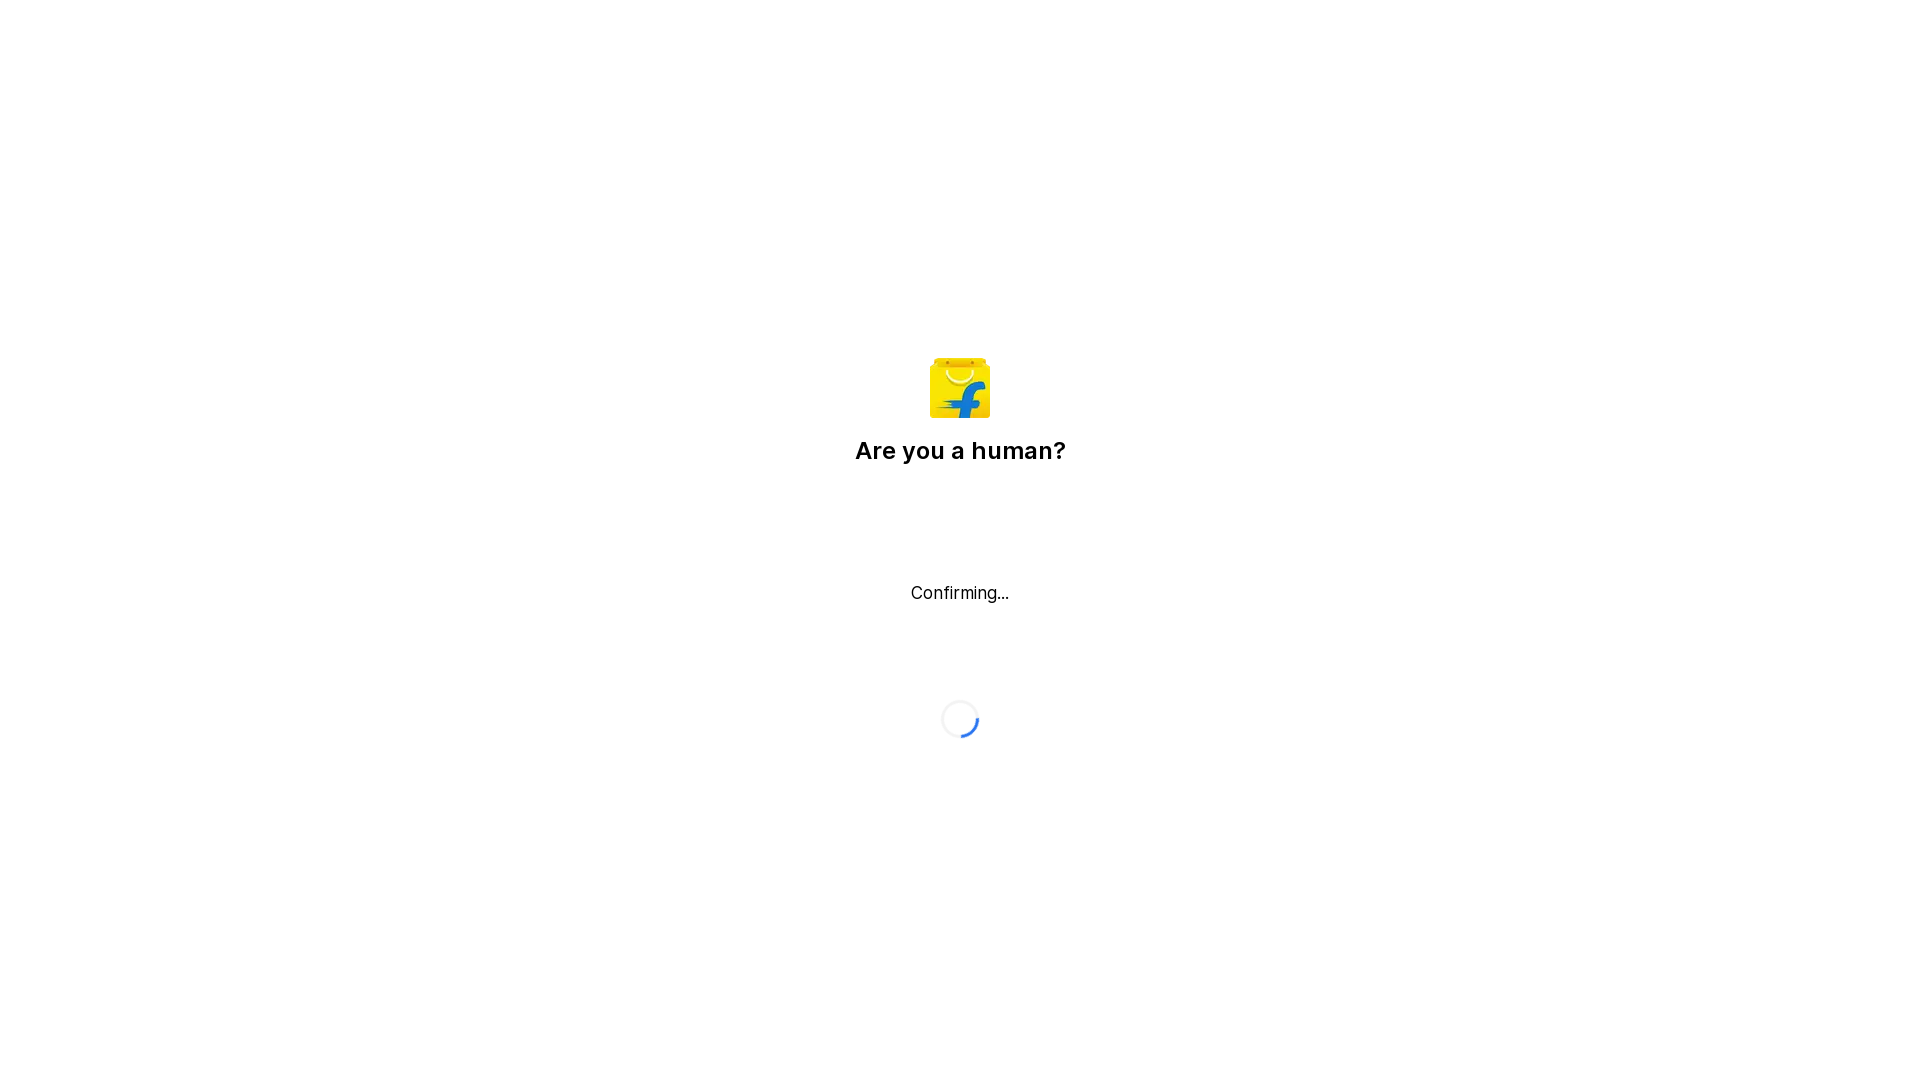

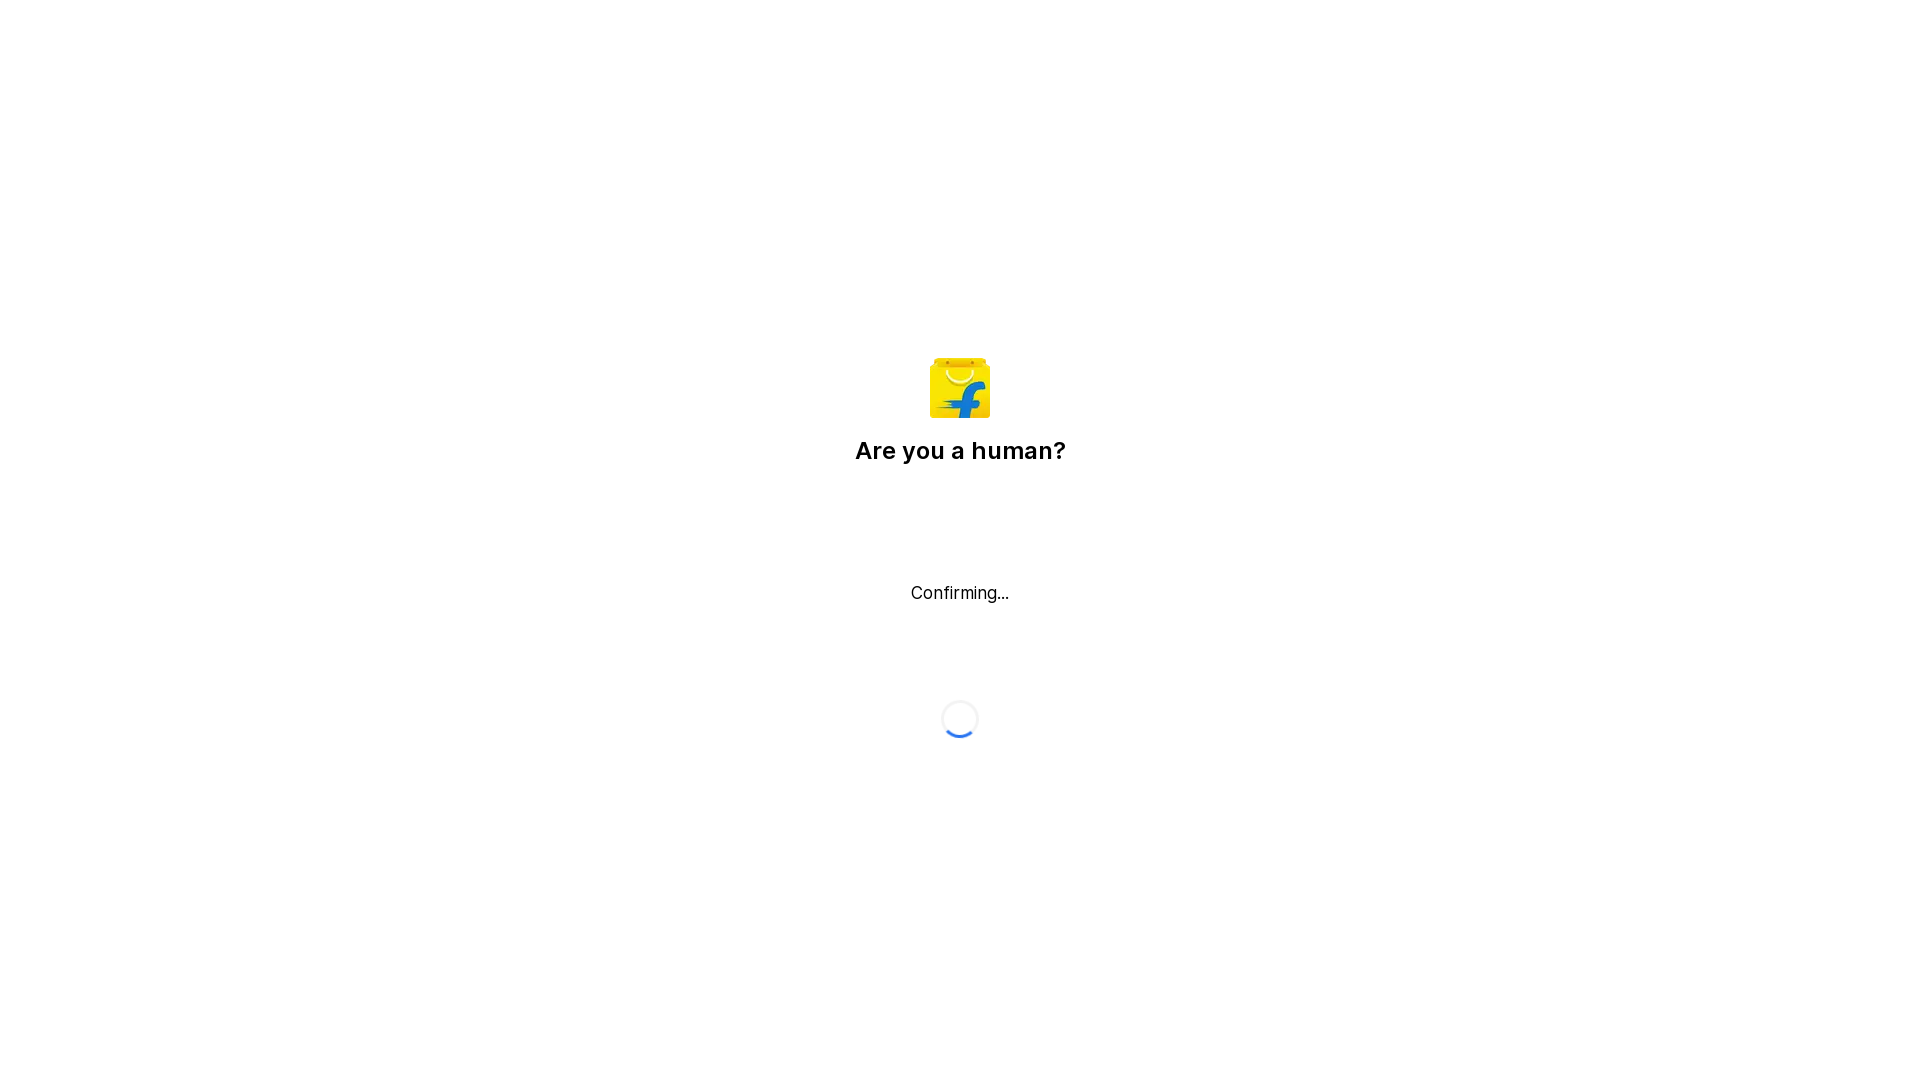